Tests the PDAP.io search functionality by searching for "Pittsburgh", selecting "Allegheny, Pennsylvania" from the typeahead dropdown, clicking search, navigating to Crime Statistics for Swissvale, and then navigating to the Record Request Info page.

Starting URL: https://pdap.io

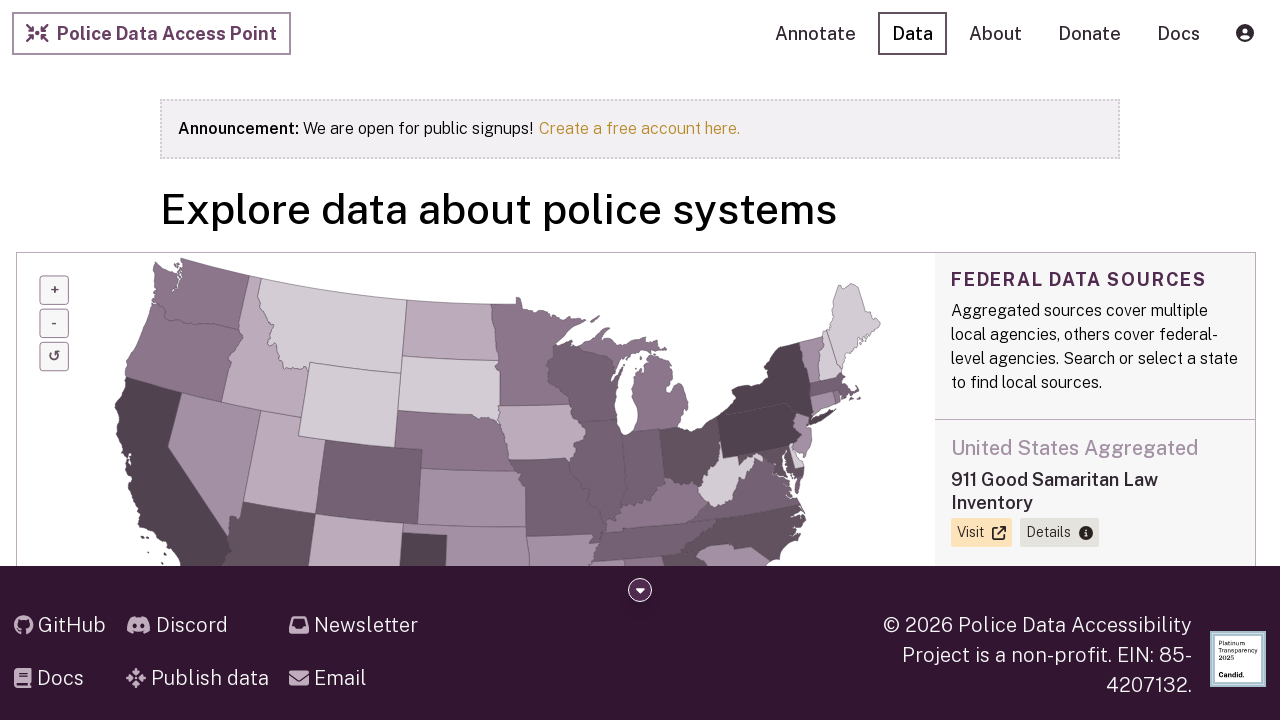

Waited for page to load with networkidle state
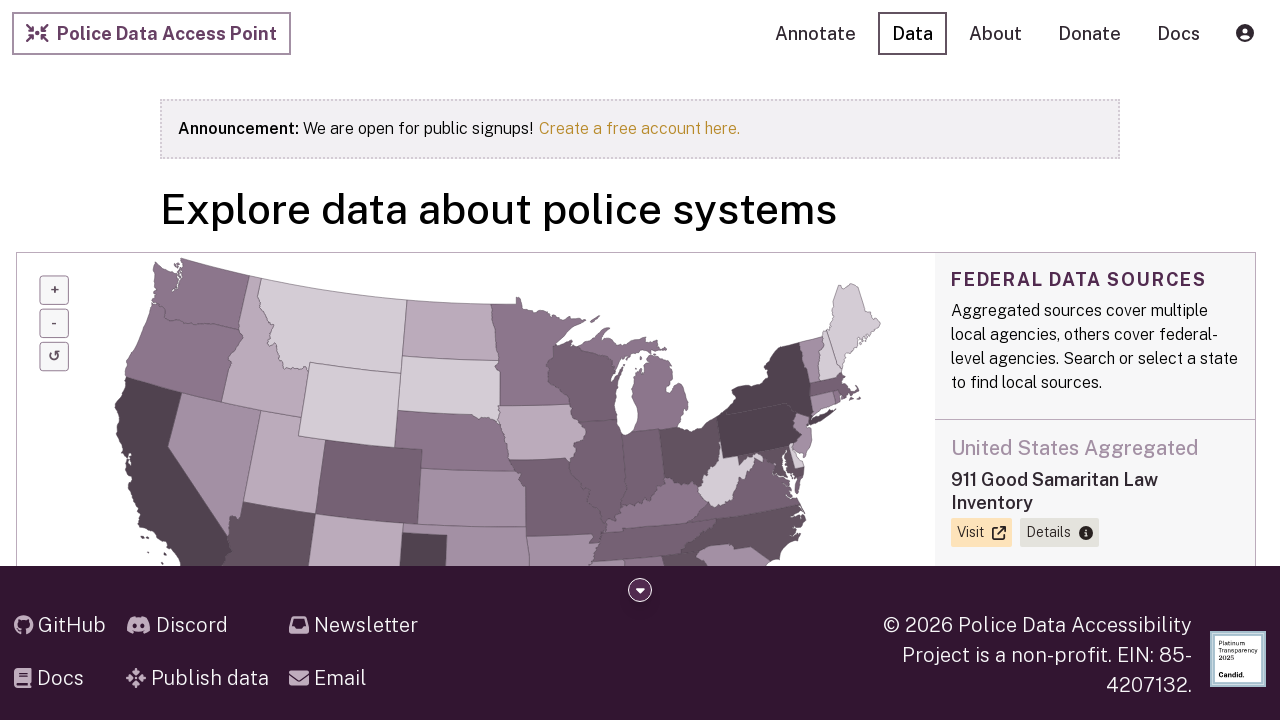

Filled search box with 'Pittsburgh' on input[id="pdap-search-typeahead"]
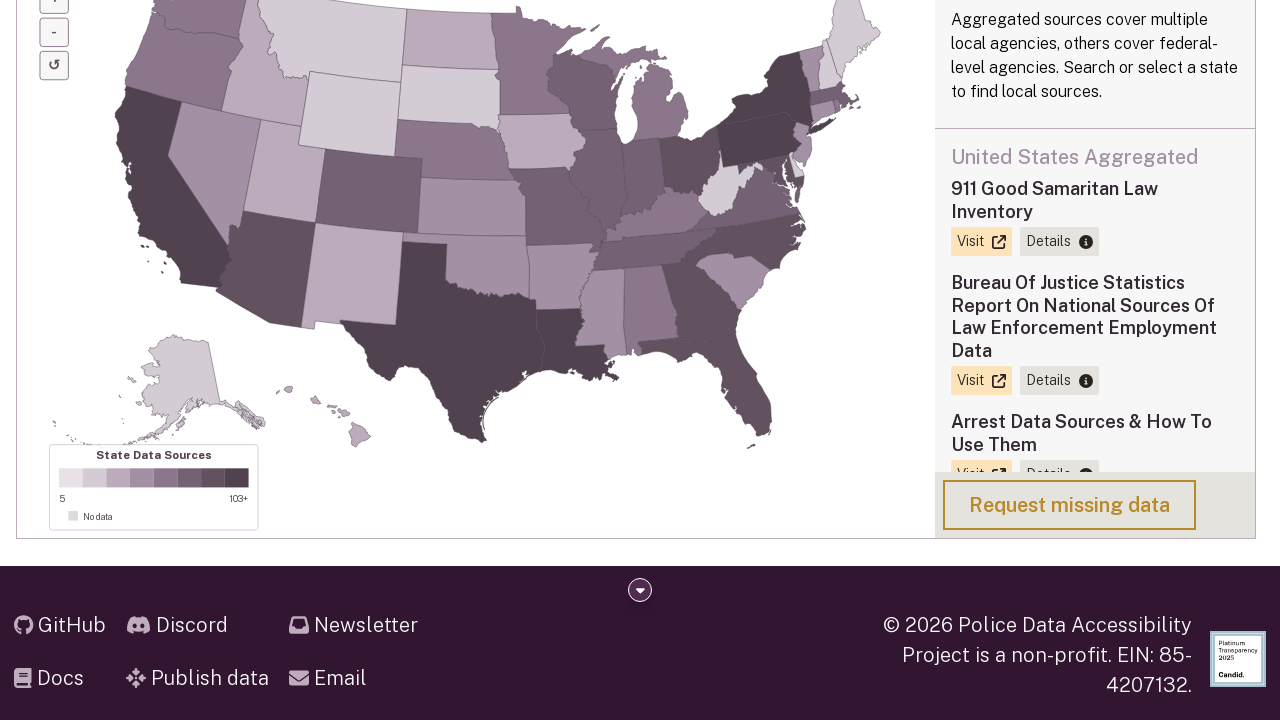

Waited for typeahead results to load
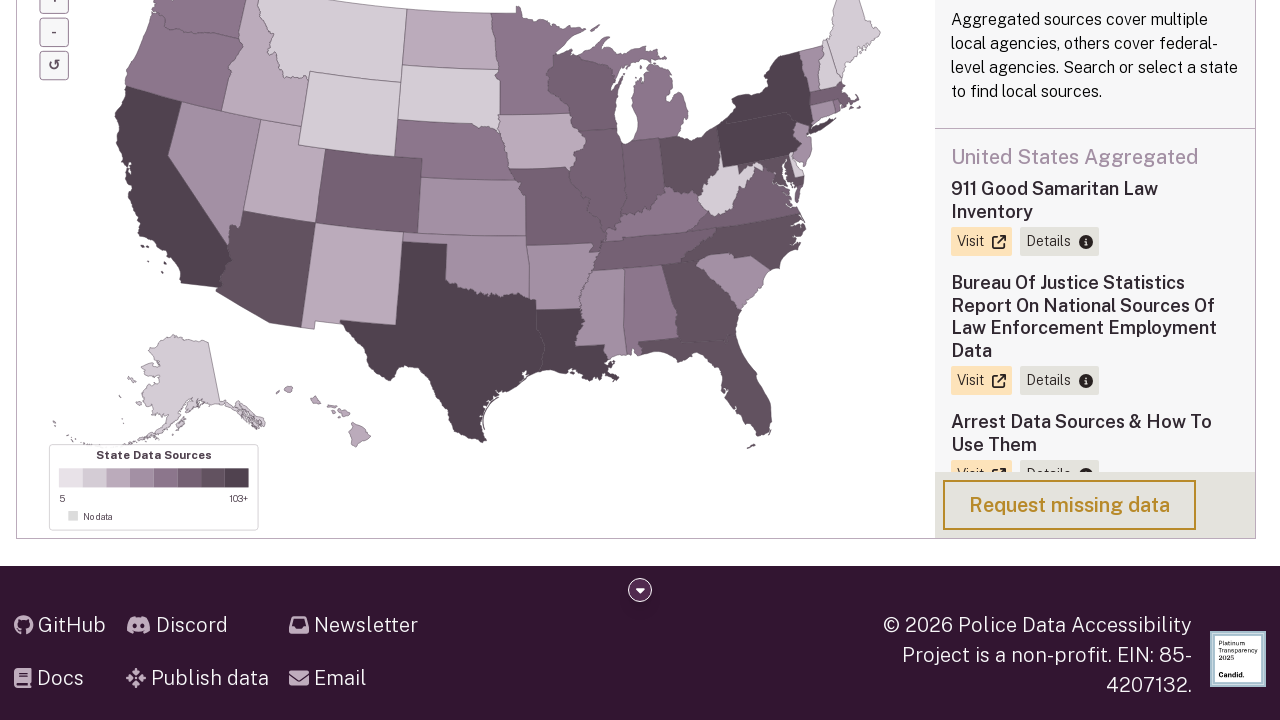

Typeahead dropdown appeared
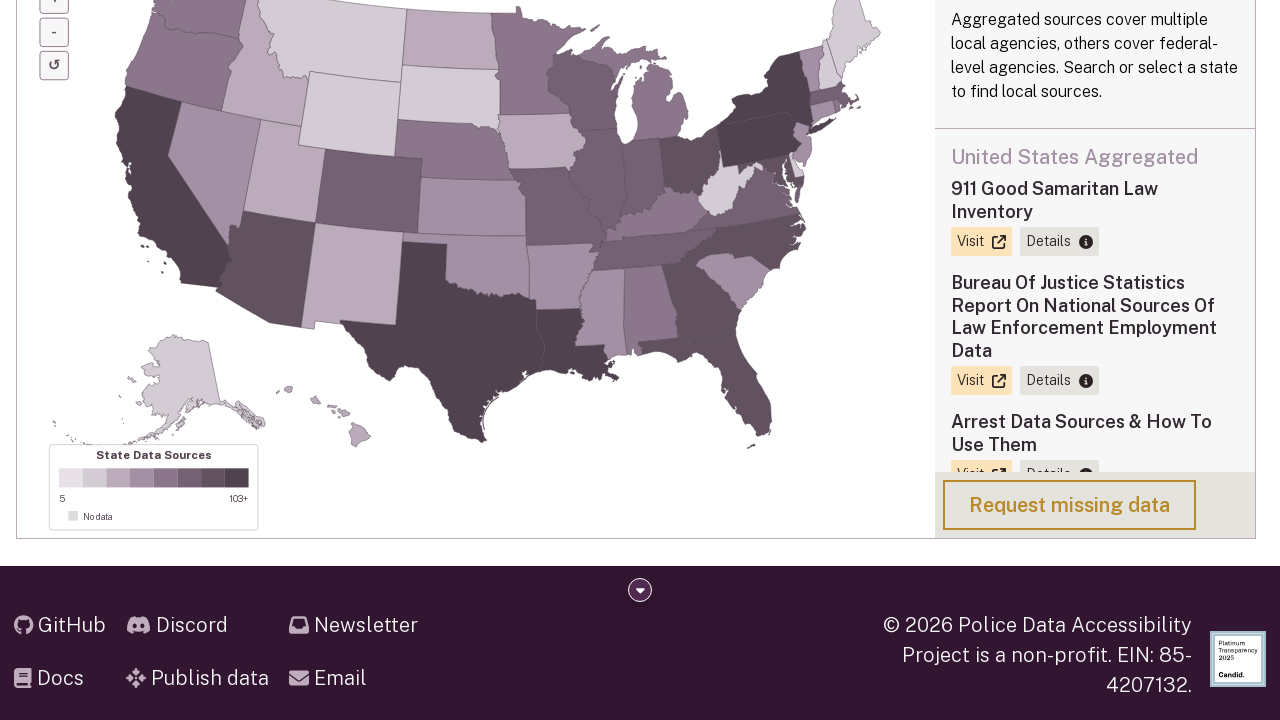

Selected 'Allegheny, Pennsylvania' from dropdown at (640, 361) on .pdap-typeahead-list-item:has-text("Allegheny, Pennsylvania")
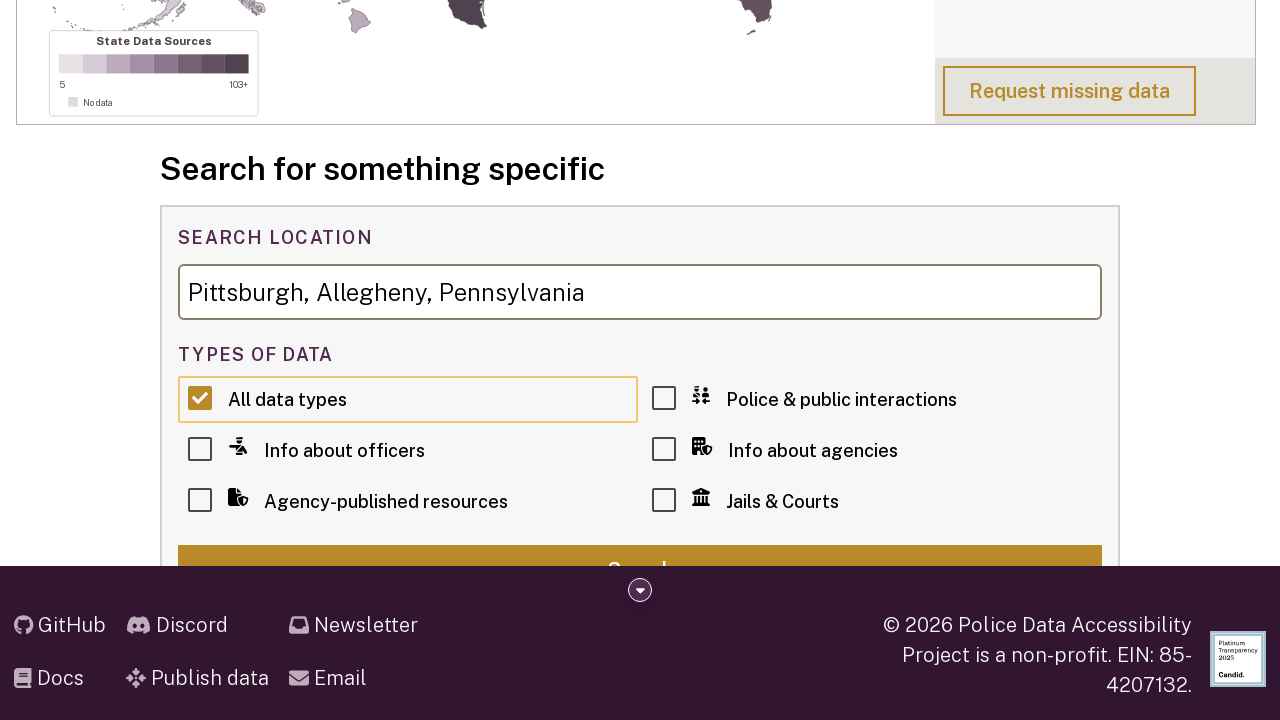

Clicked Search button at (640, 360) on button:has-text("Search")
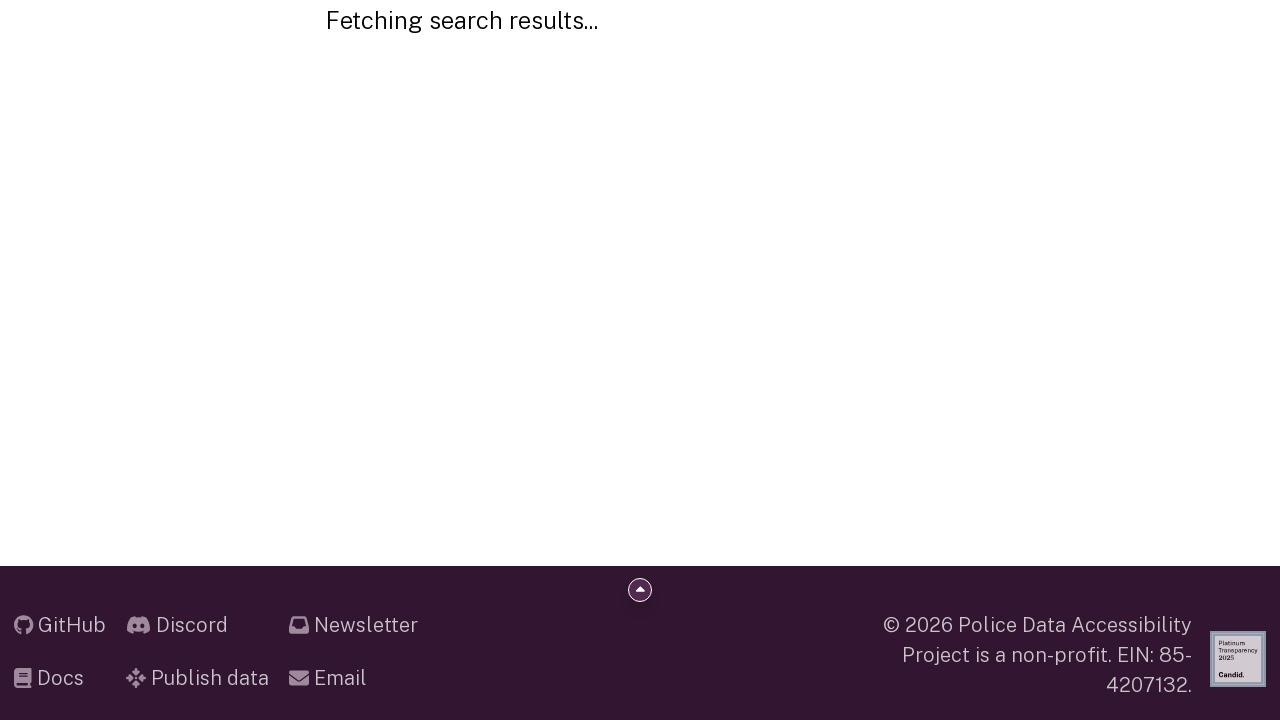

Search results loaded
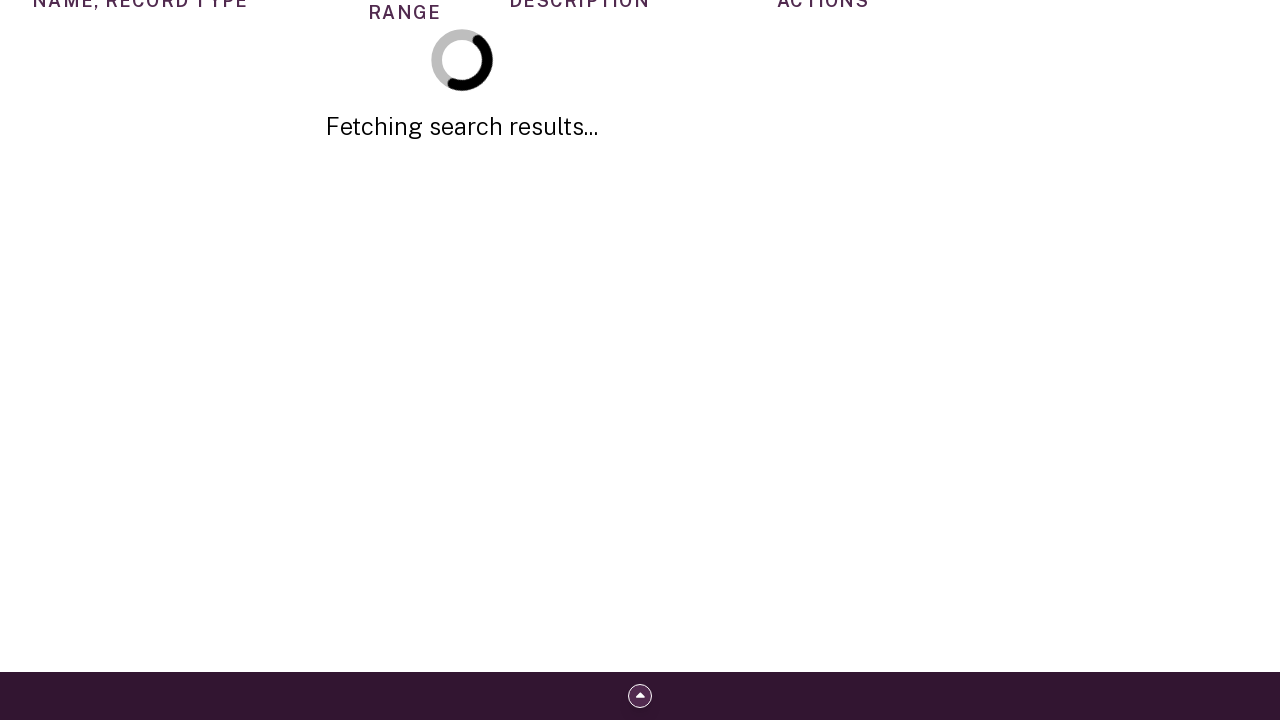

Crime Statistics for Swissvale link appeared
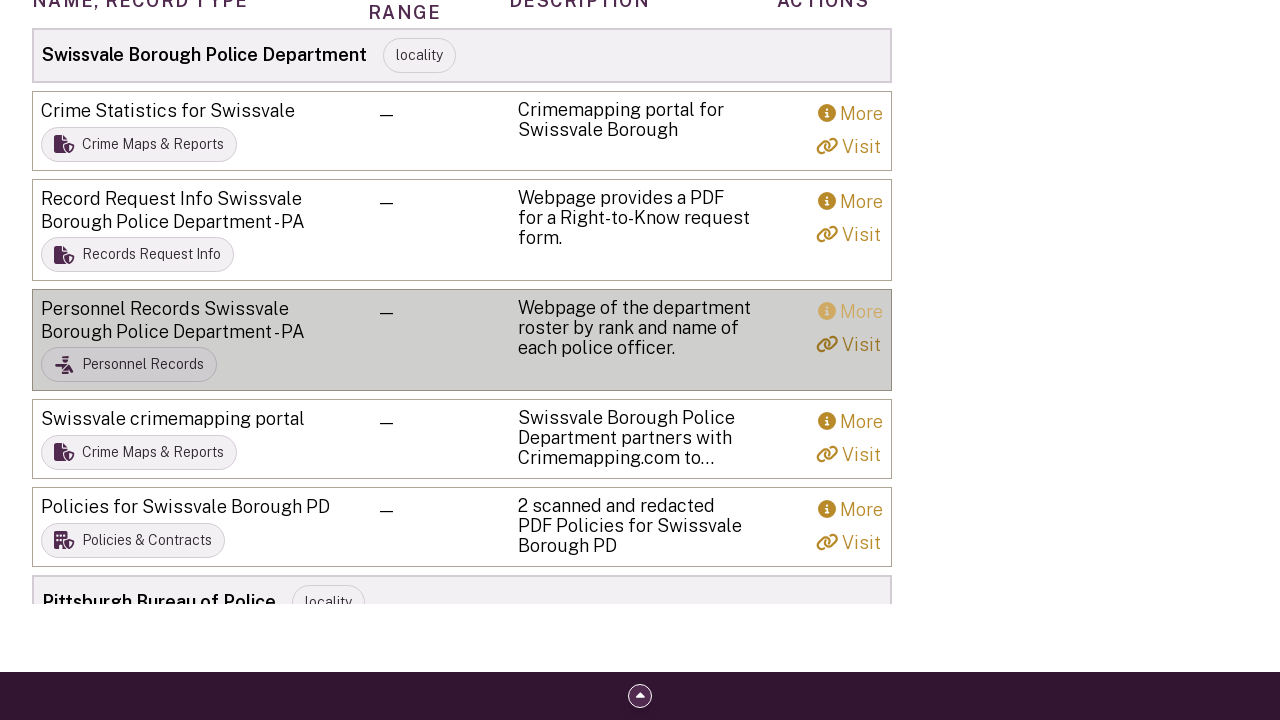

Clicked on Crime Statistics for Swissvale link at (462, 131) on a.agency-row.group:has-text("Crime Statistics for Swissvale")
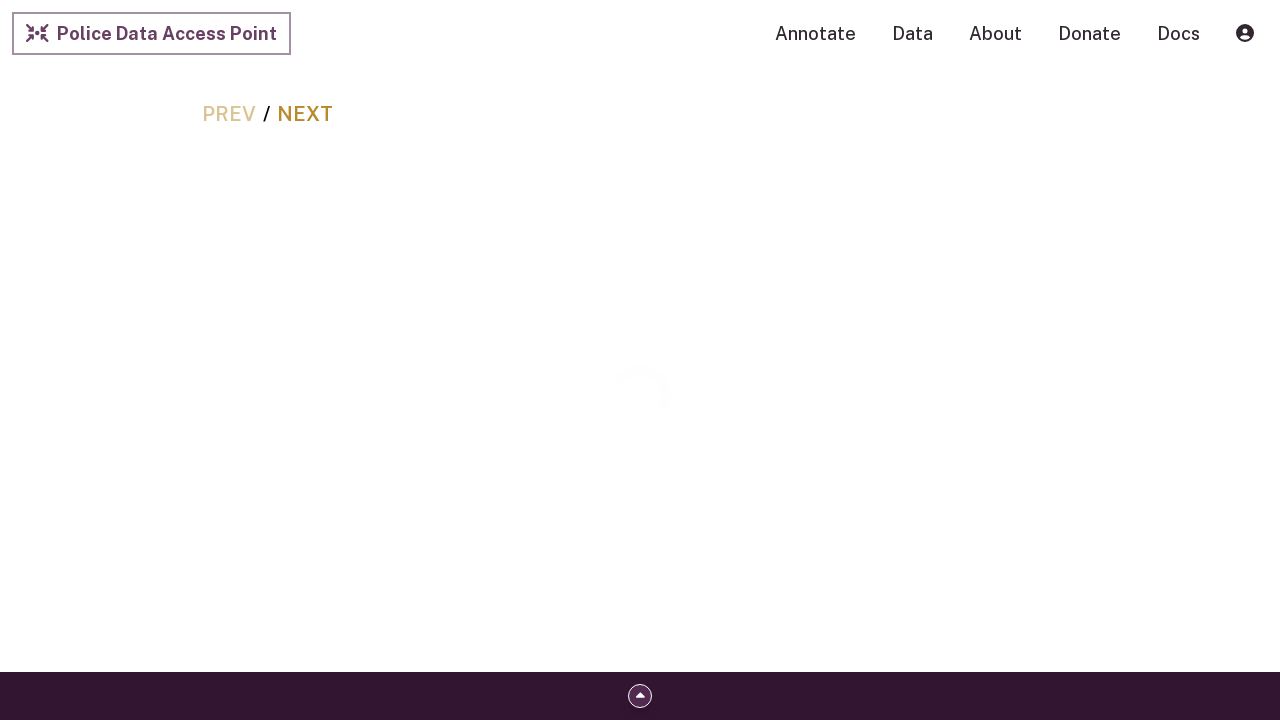

Crime Statistics for Swissvale page loaded
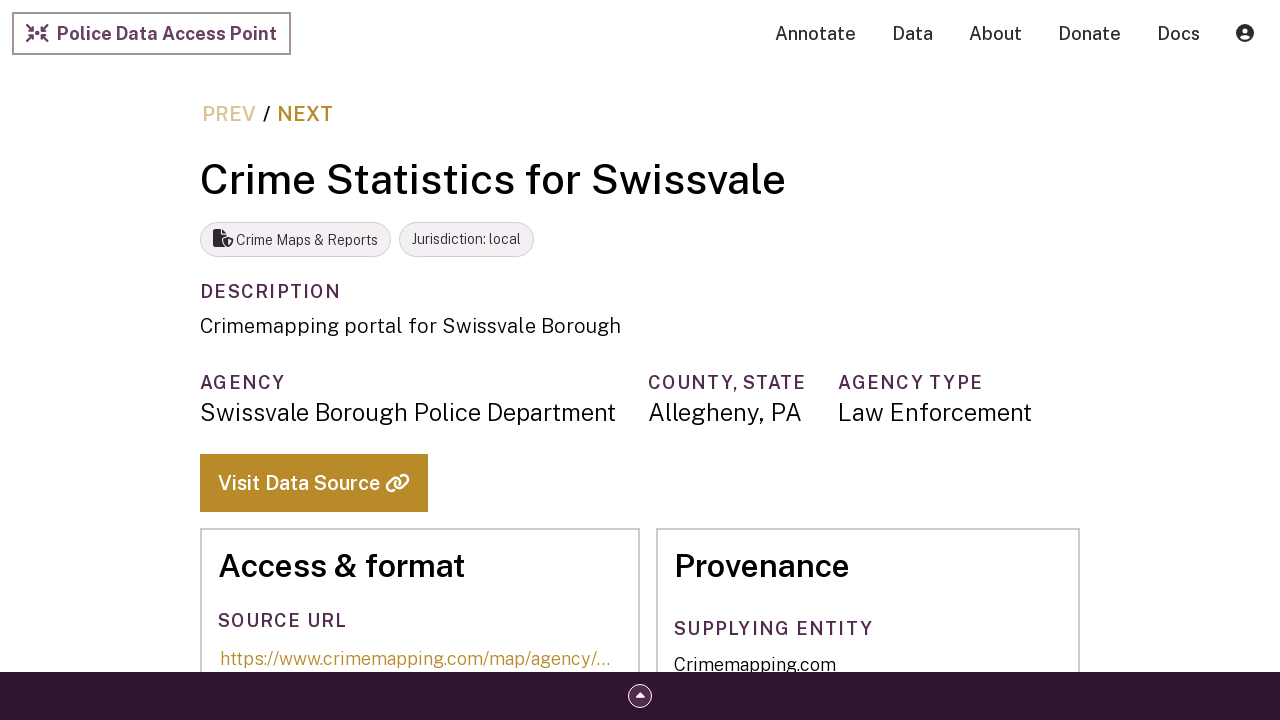

Clicked NEXT button to navigate to Record Request Info at (305, 114) on a:has-text("NEXT")
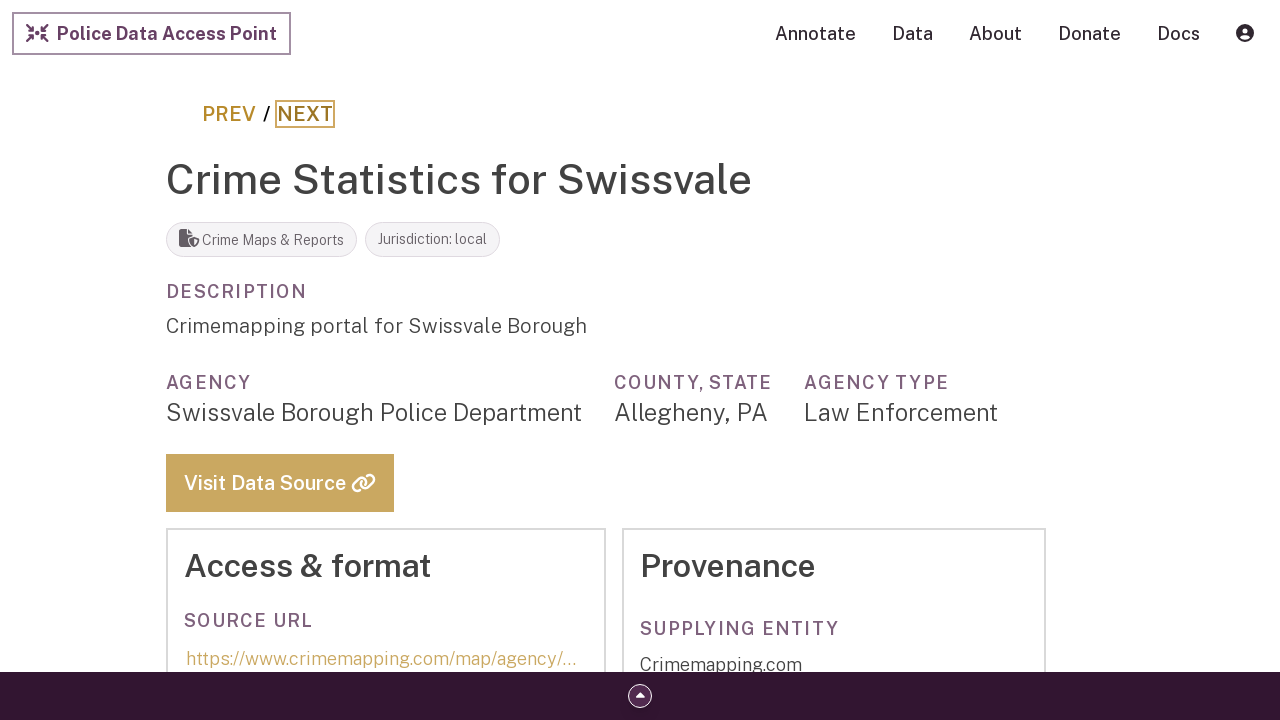

Waited for Record Request Info page to load
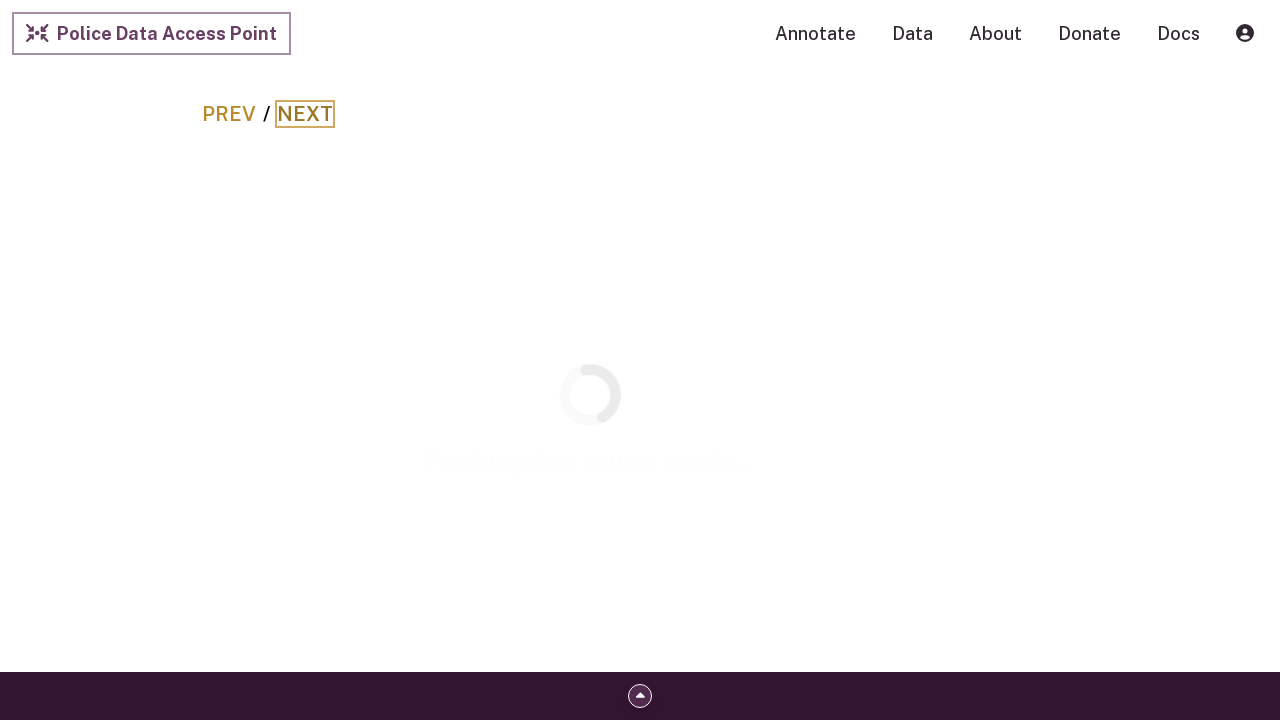

Record Request Info page for Swissvale Borough loaded successfully
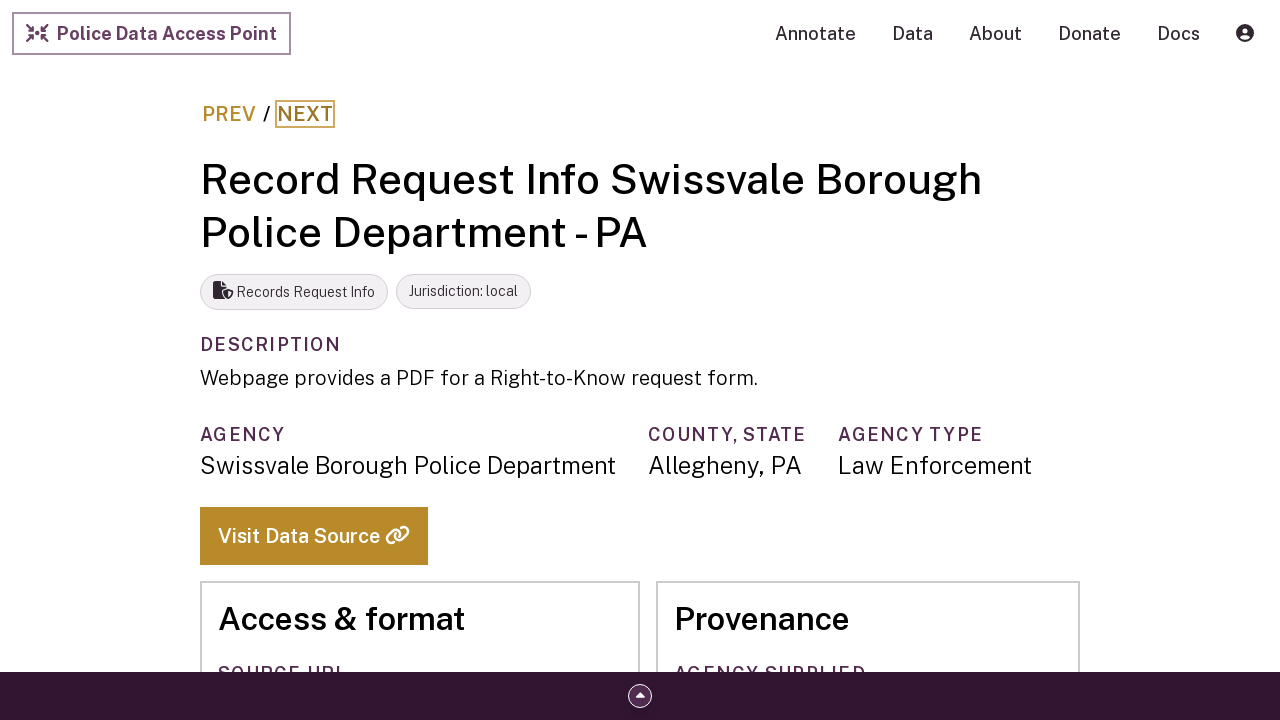

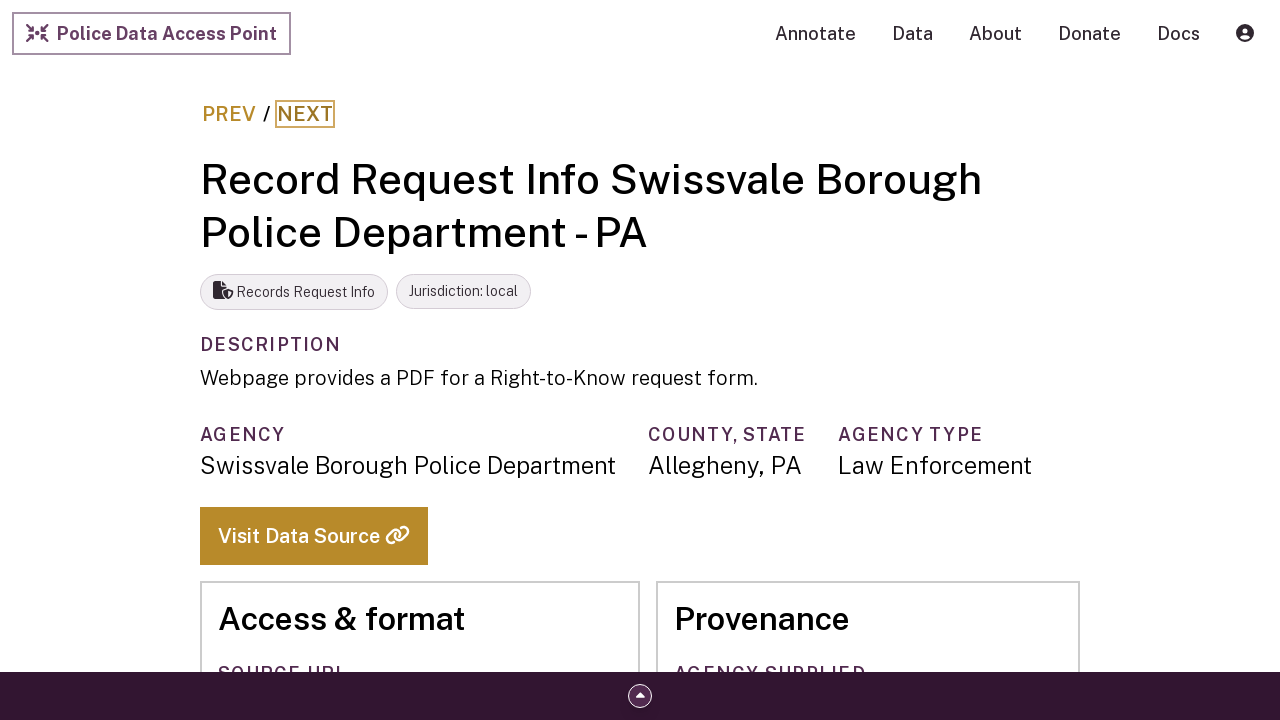